Tests a practice form by filling in name, email, password fields, selecting gender from dropdown, clicking checkbox, selecting radio button, entering birthday, and submitting the form.

Starting URL: https://rahulshettyacademy.com/angularpractice/

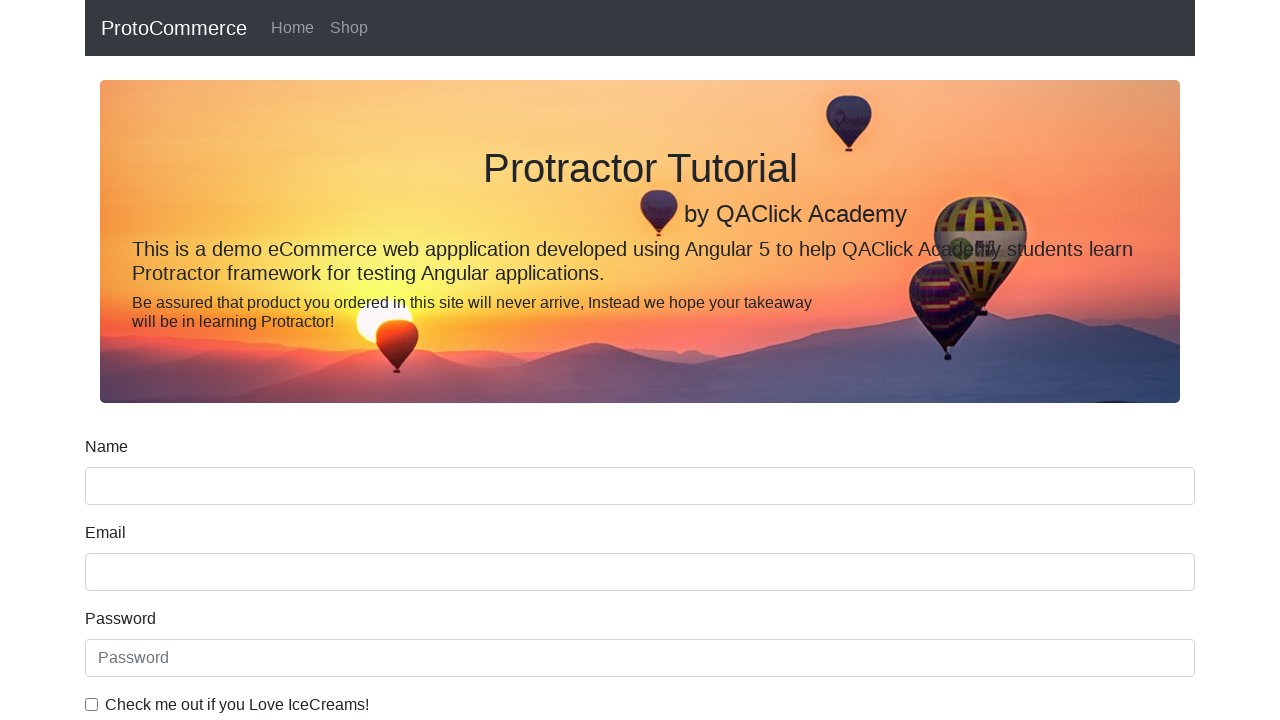

Filled name field with 'JP' on input[name='name']
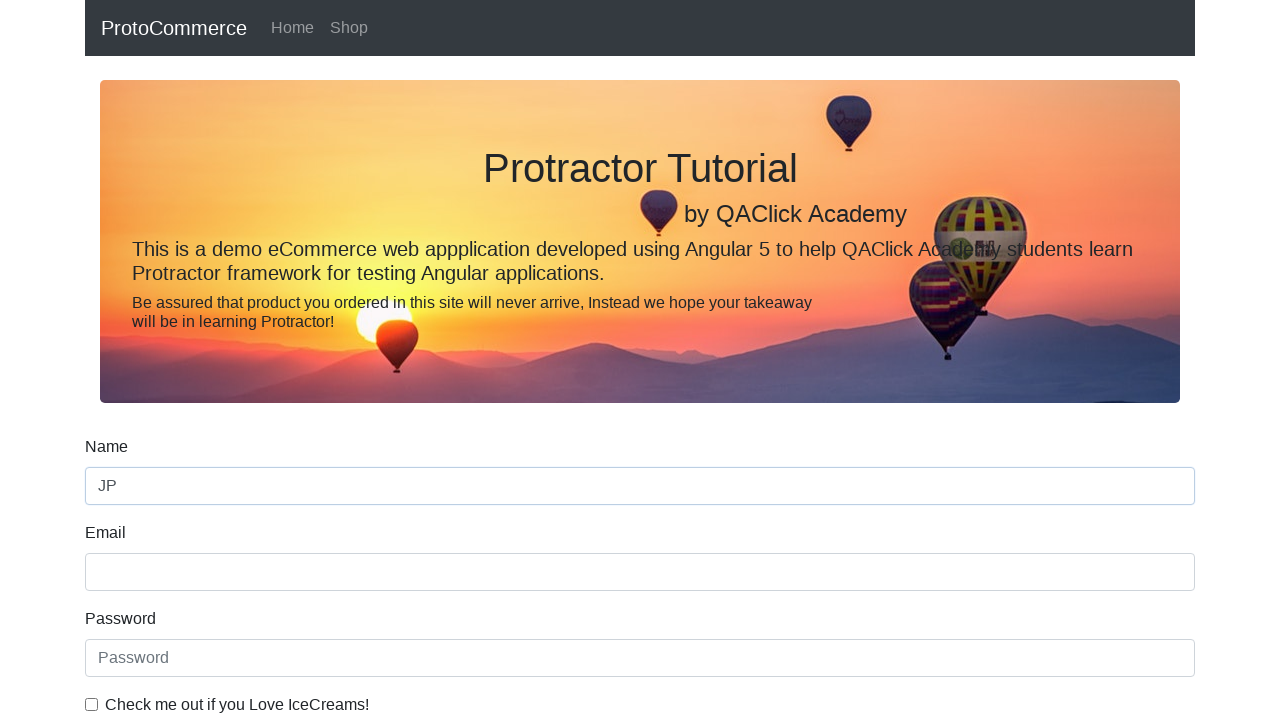

Filled email field with 'jp@gmail.com' on input[name='email']
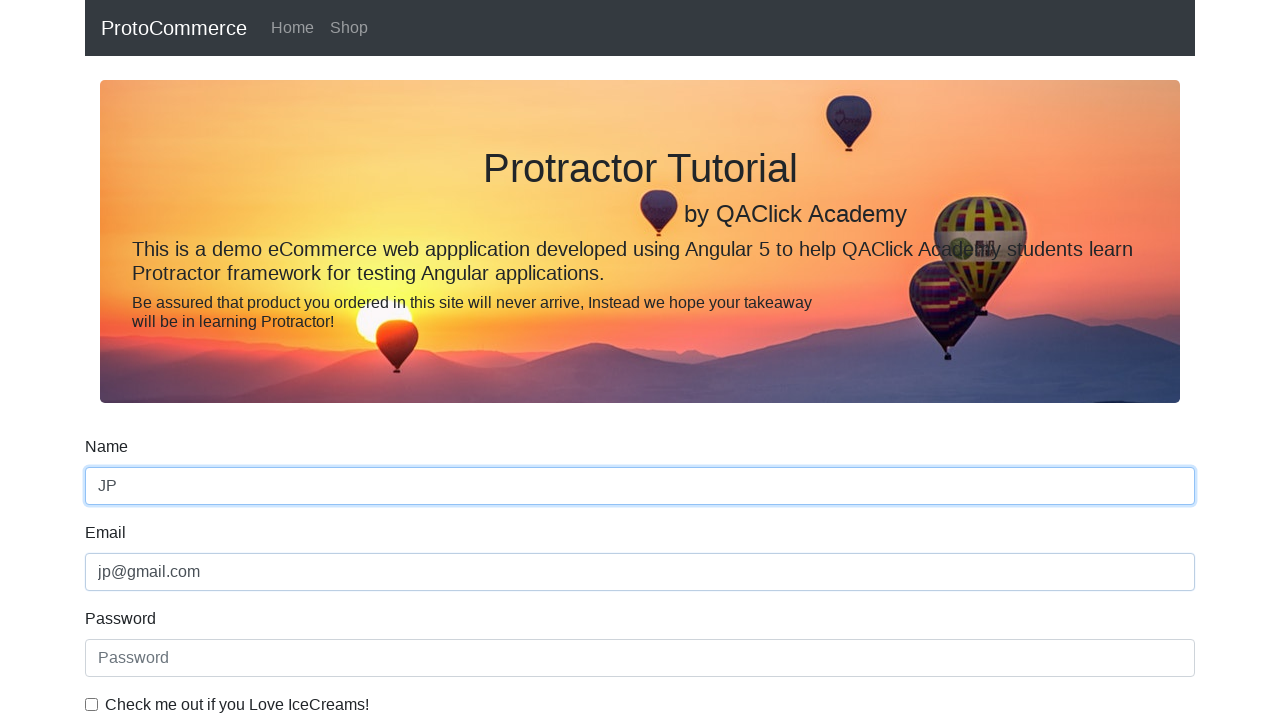

Filled password field with 'Ironman@1236' on #exampleInputPassword1
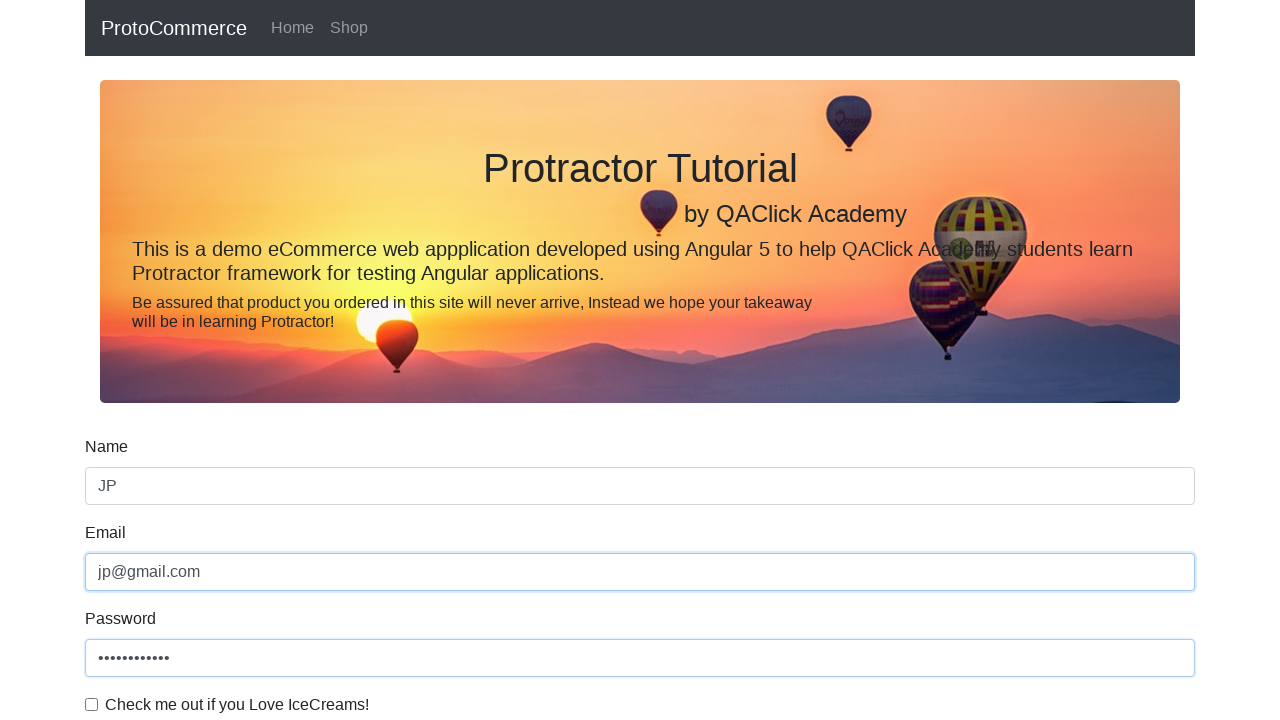

Clicked checkbox to agree to terms at (92, 704) on #exampleCheck1
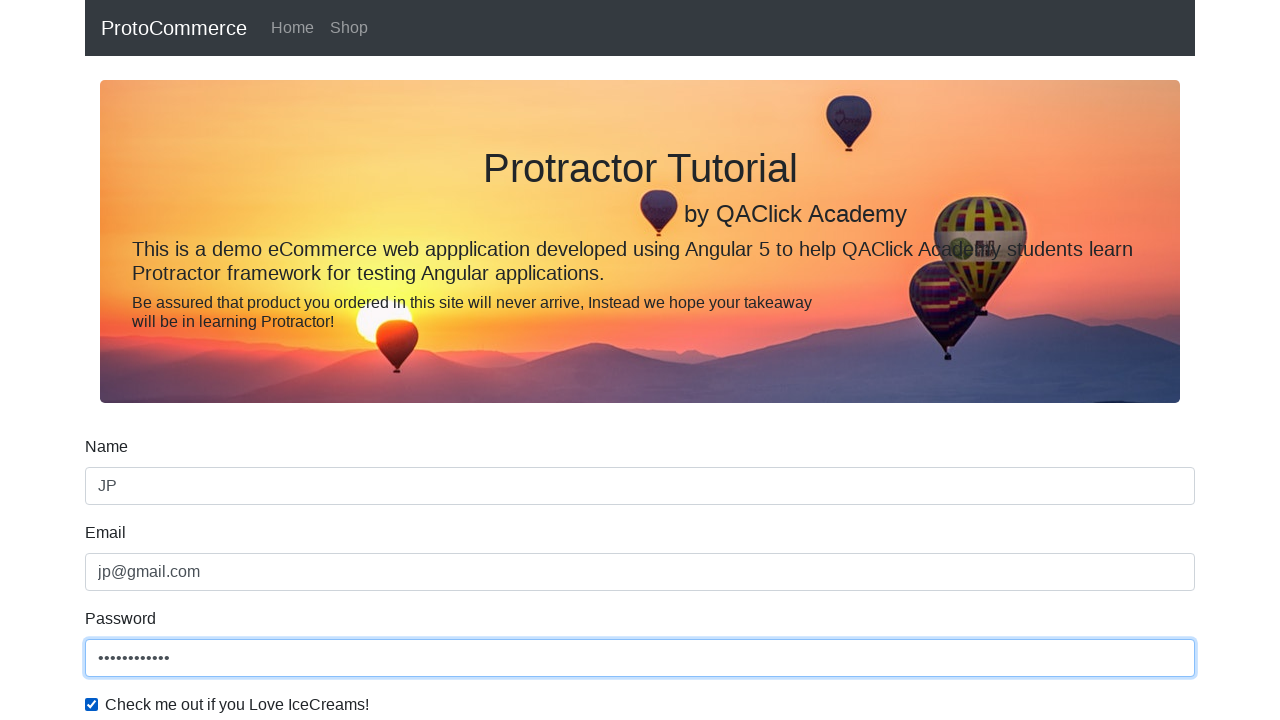

Selected 'Male' from gender dropdown on #exampleFormControlSelect1
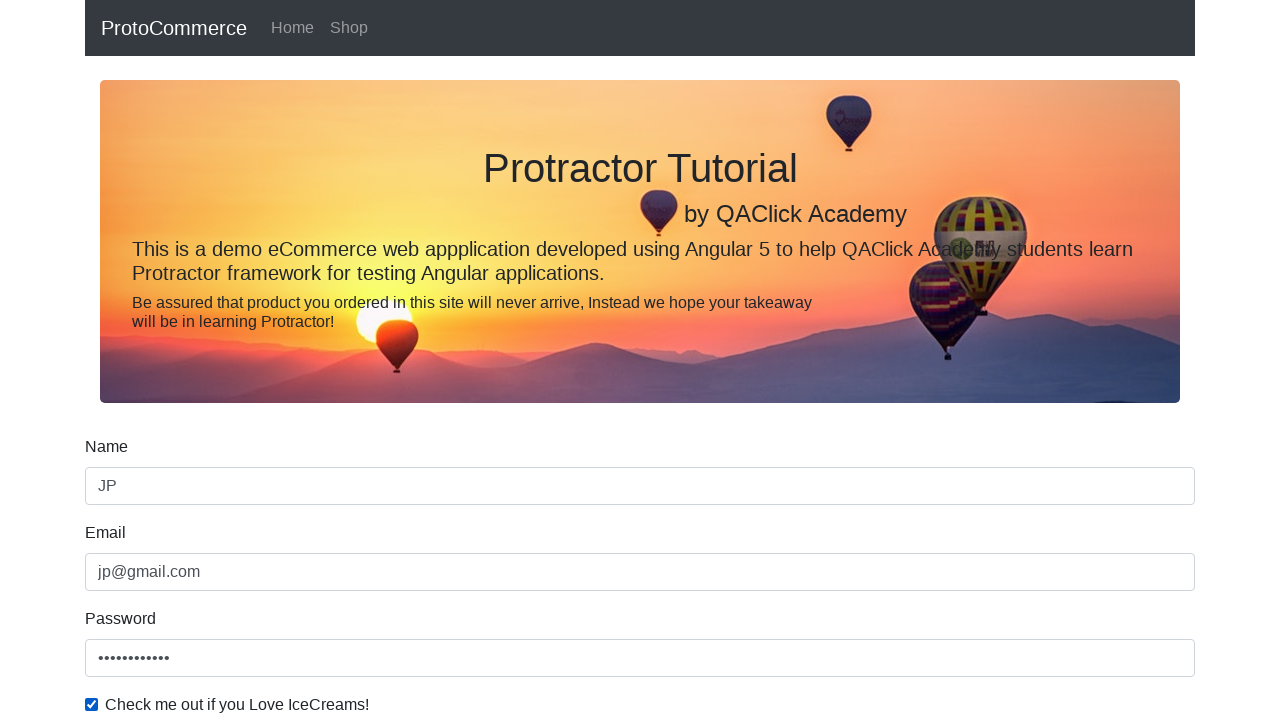

Clicked radio button to select student at (238, 360) on #inlineRadio1
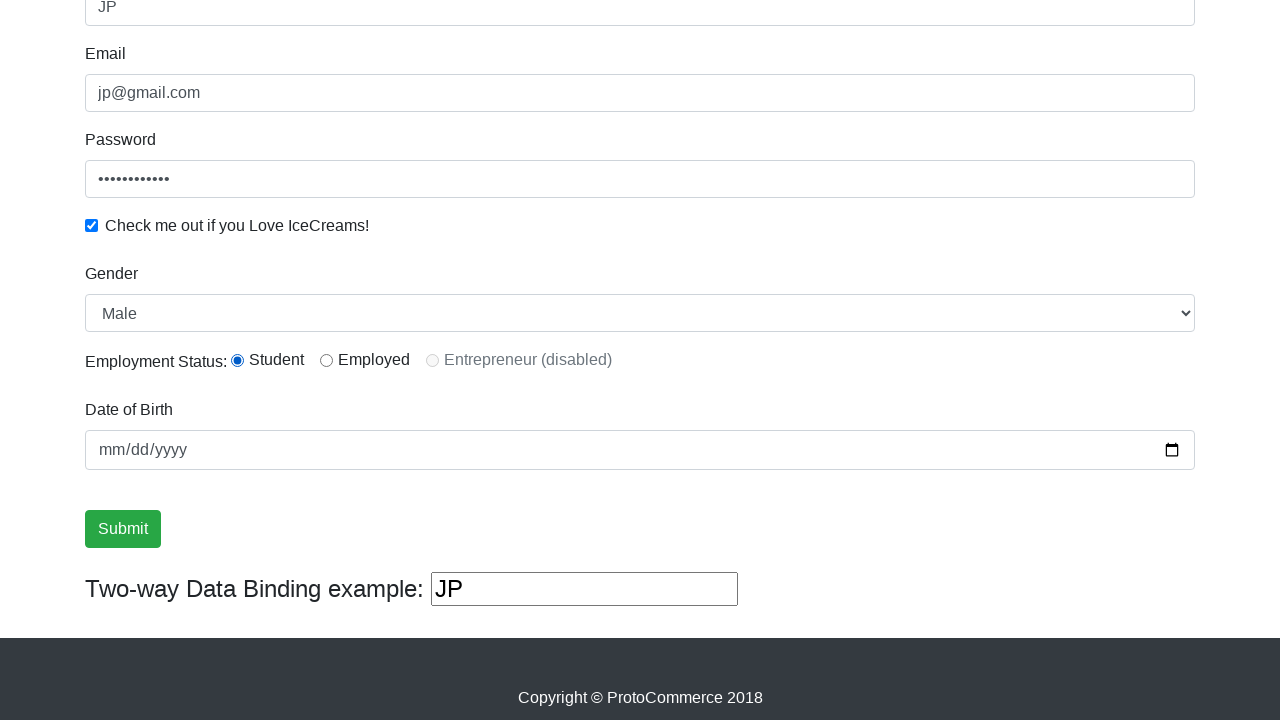

Filled birthday field with '1995-06-15' on input[name='bday']
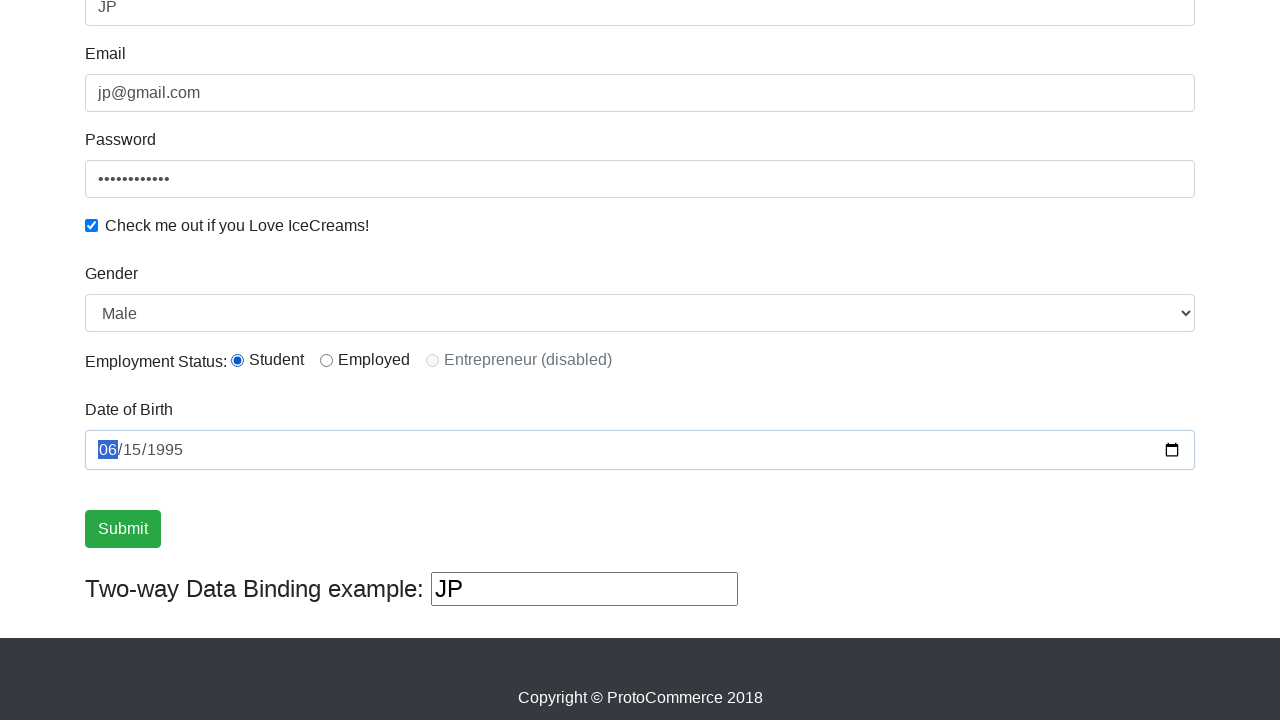

Clicked submit button to submit the form at (123, 529) on .btn.btn-success
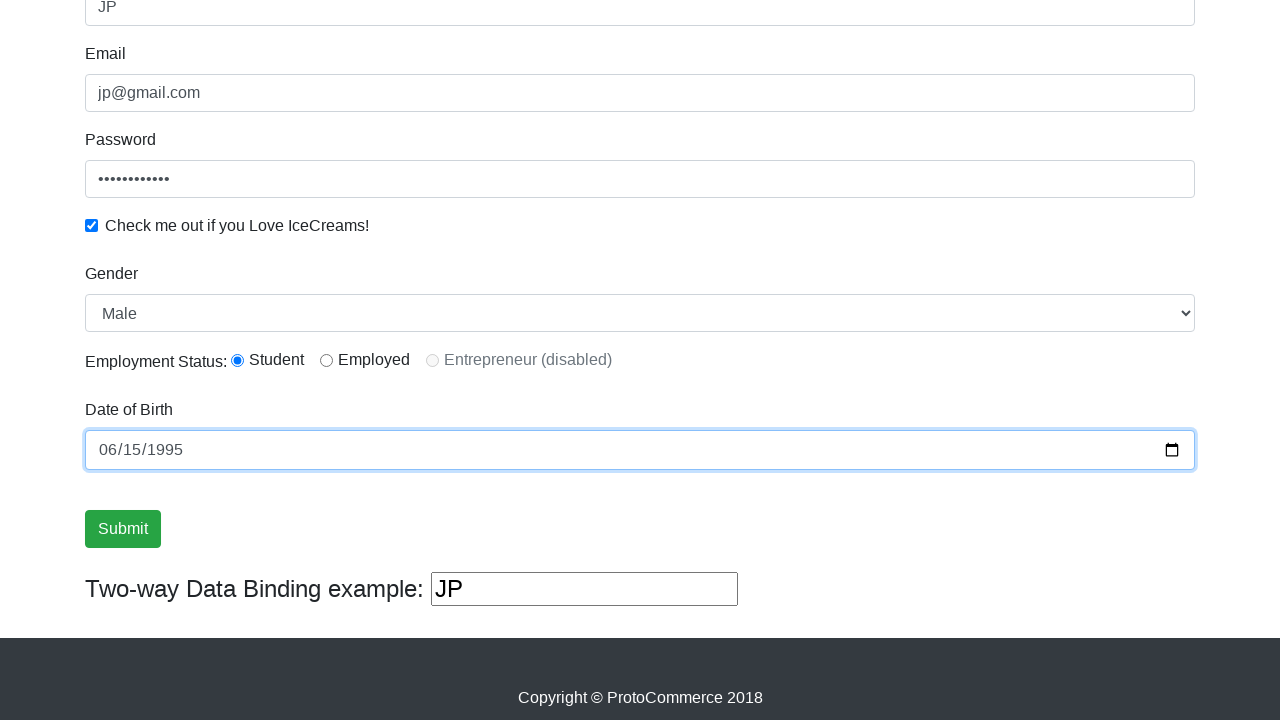

Success message appeared confirming form submission
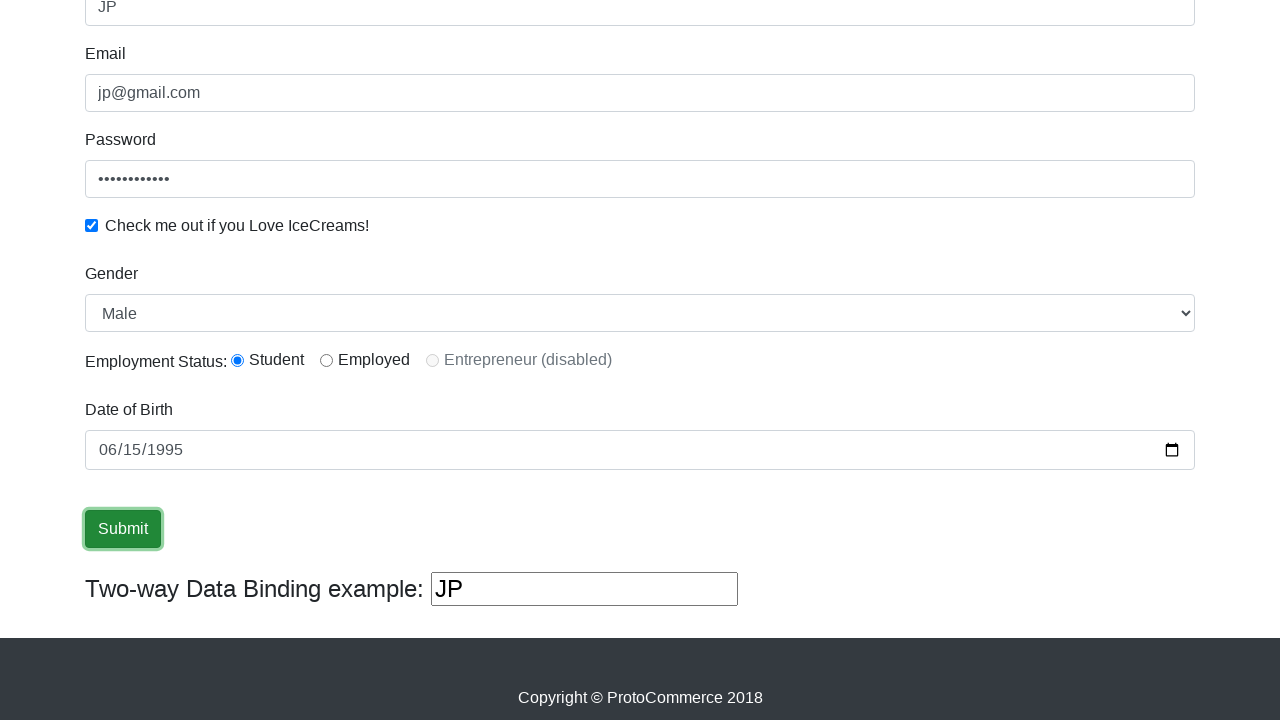

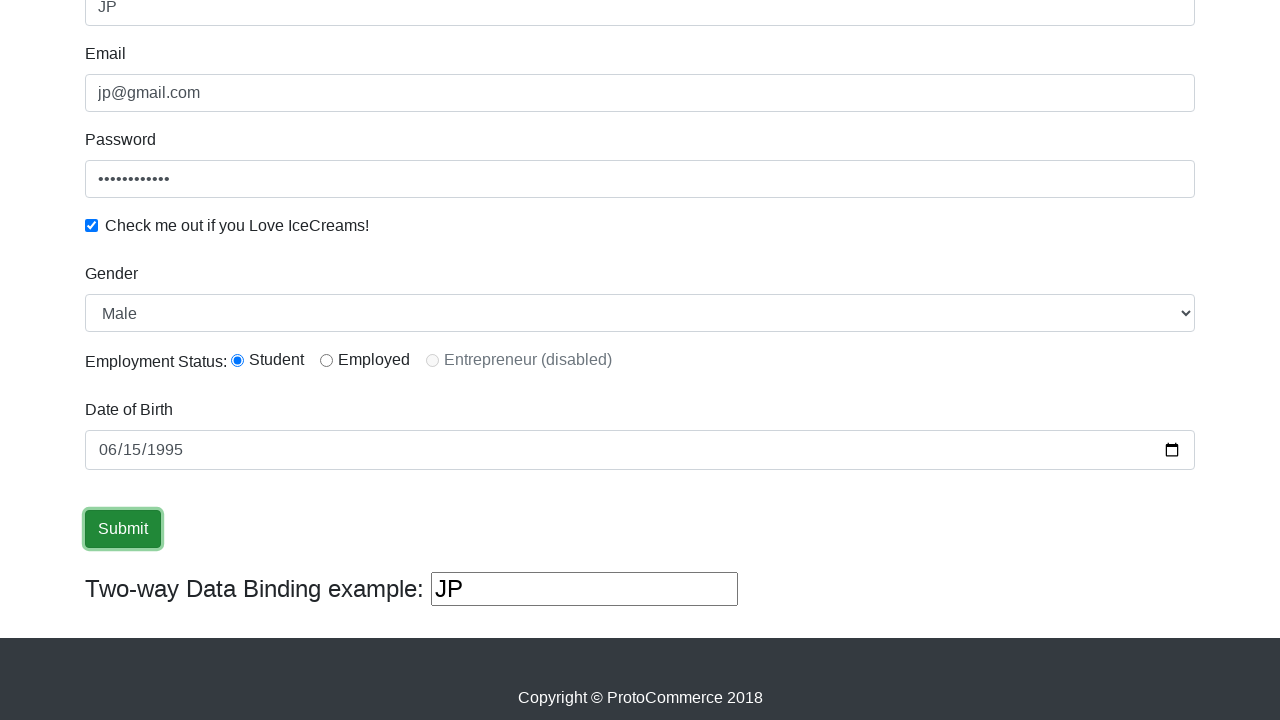